Tests JavaScript prompt alert by clicking a button that triggers a prompt, entering text, accepting it, and verifying the entered text appears in the result

Starting URL: https://automationfc.github.io/basic-form/index.html

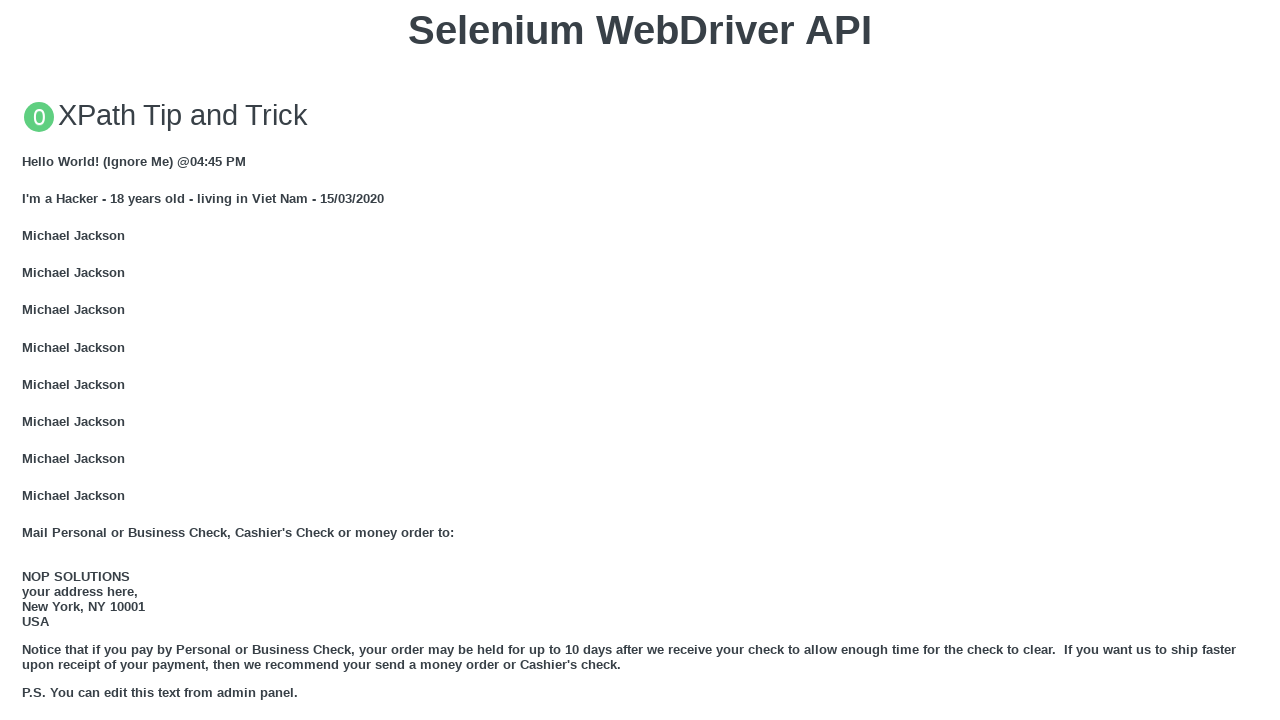

Set up dialog handler to accept prompt with text 'Fullstack Selenium Java'
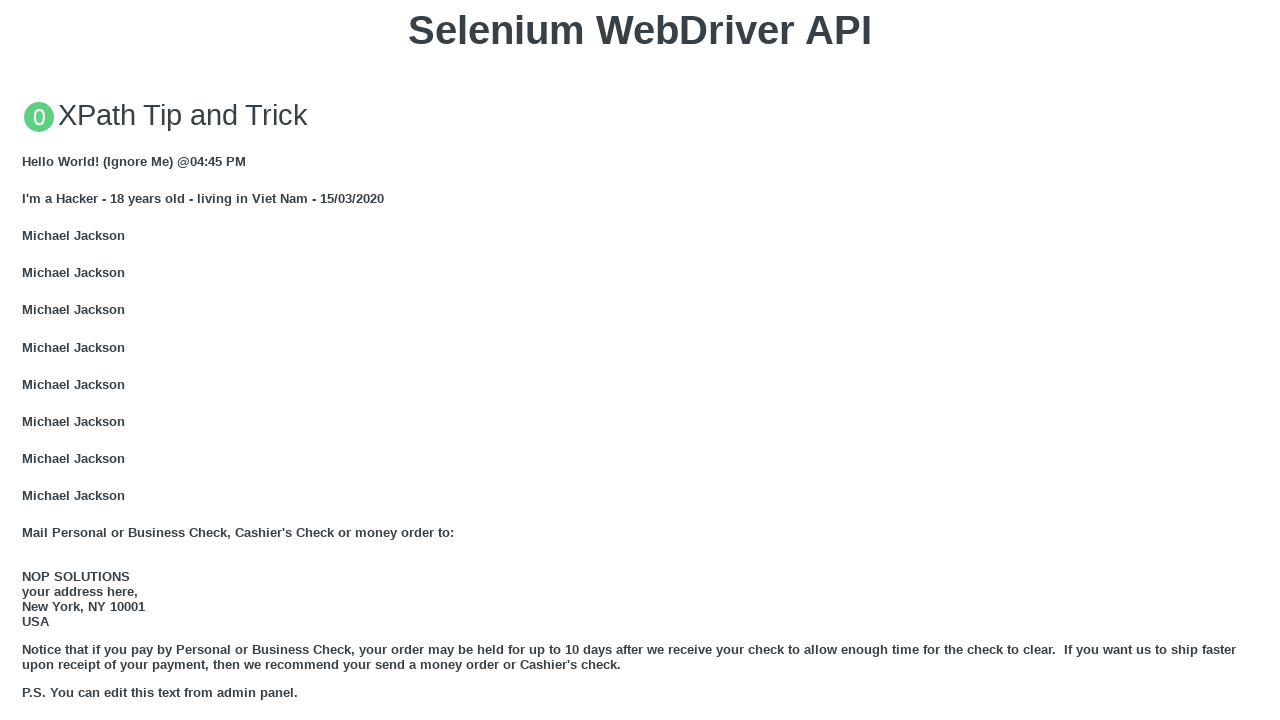

Clicked 'Click for JS Prompt' button to trigger JavaScript prompt at (640, 360) on xpath=//button[text()='Click for JS Prompt']
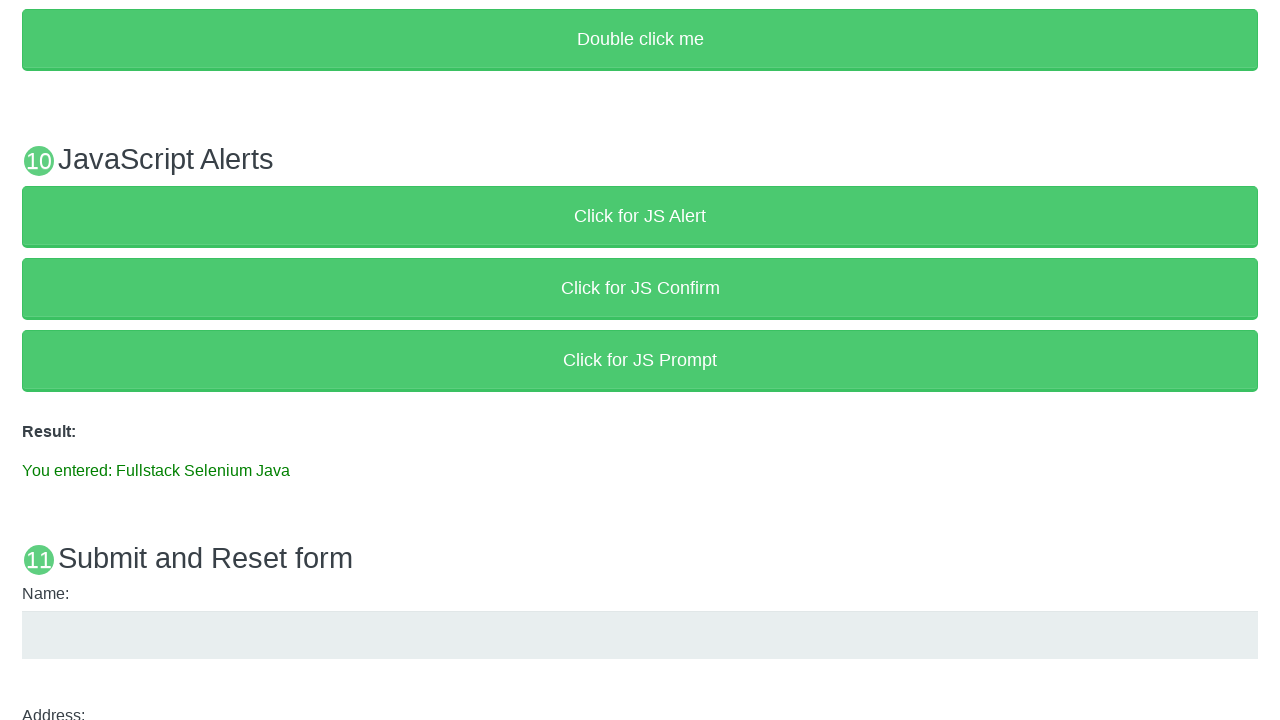

Waited for result element to appear
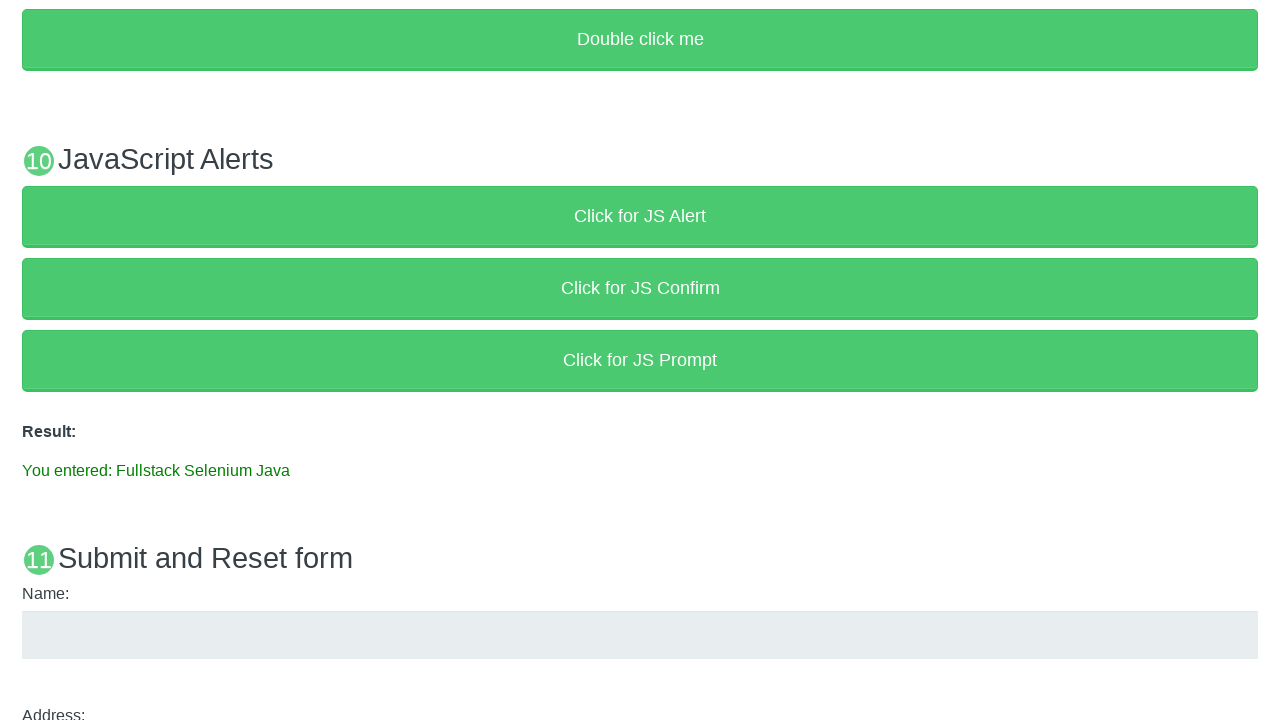

Verified result text matches 'You entered: Fullstack Selenium Java'
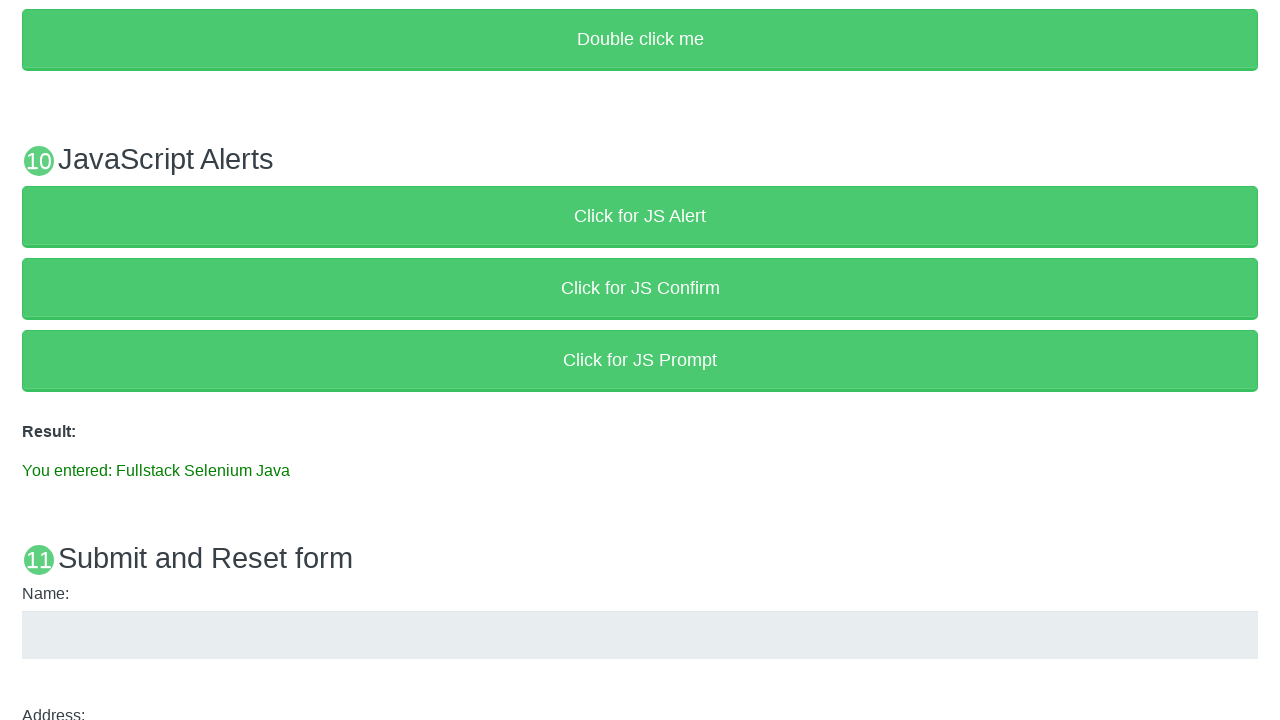

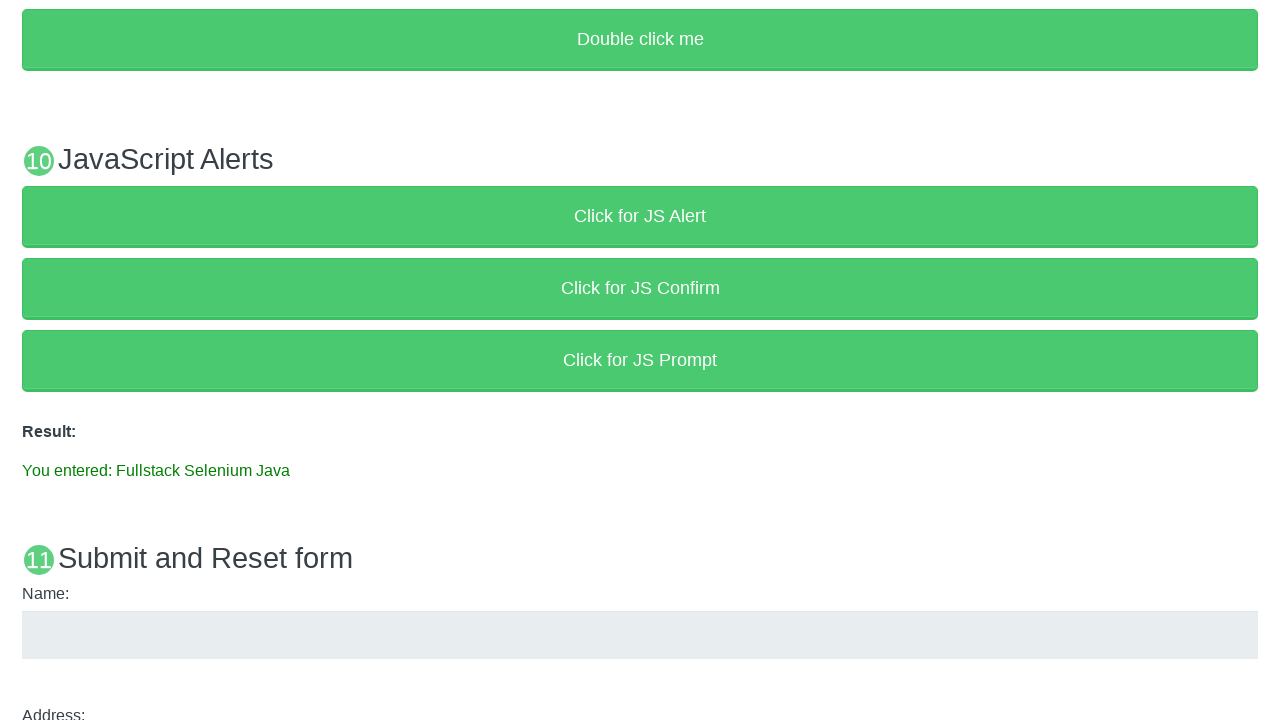